Navigates to a currency exchange rate comparison page and sets the viewport size for full page viewing

Starting URL: https://www.klmoneychanger.com/compare-rates?n=gbp

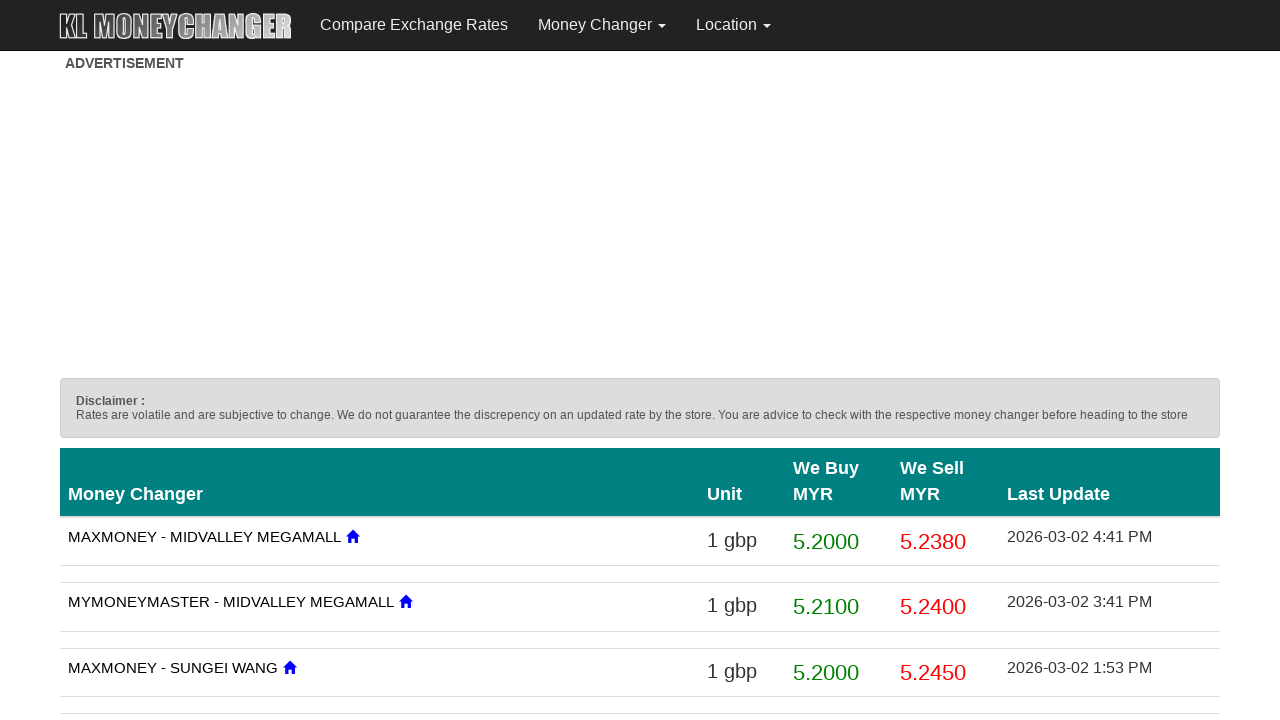

Set viewport size to 1920x1080 for full page viewing
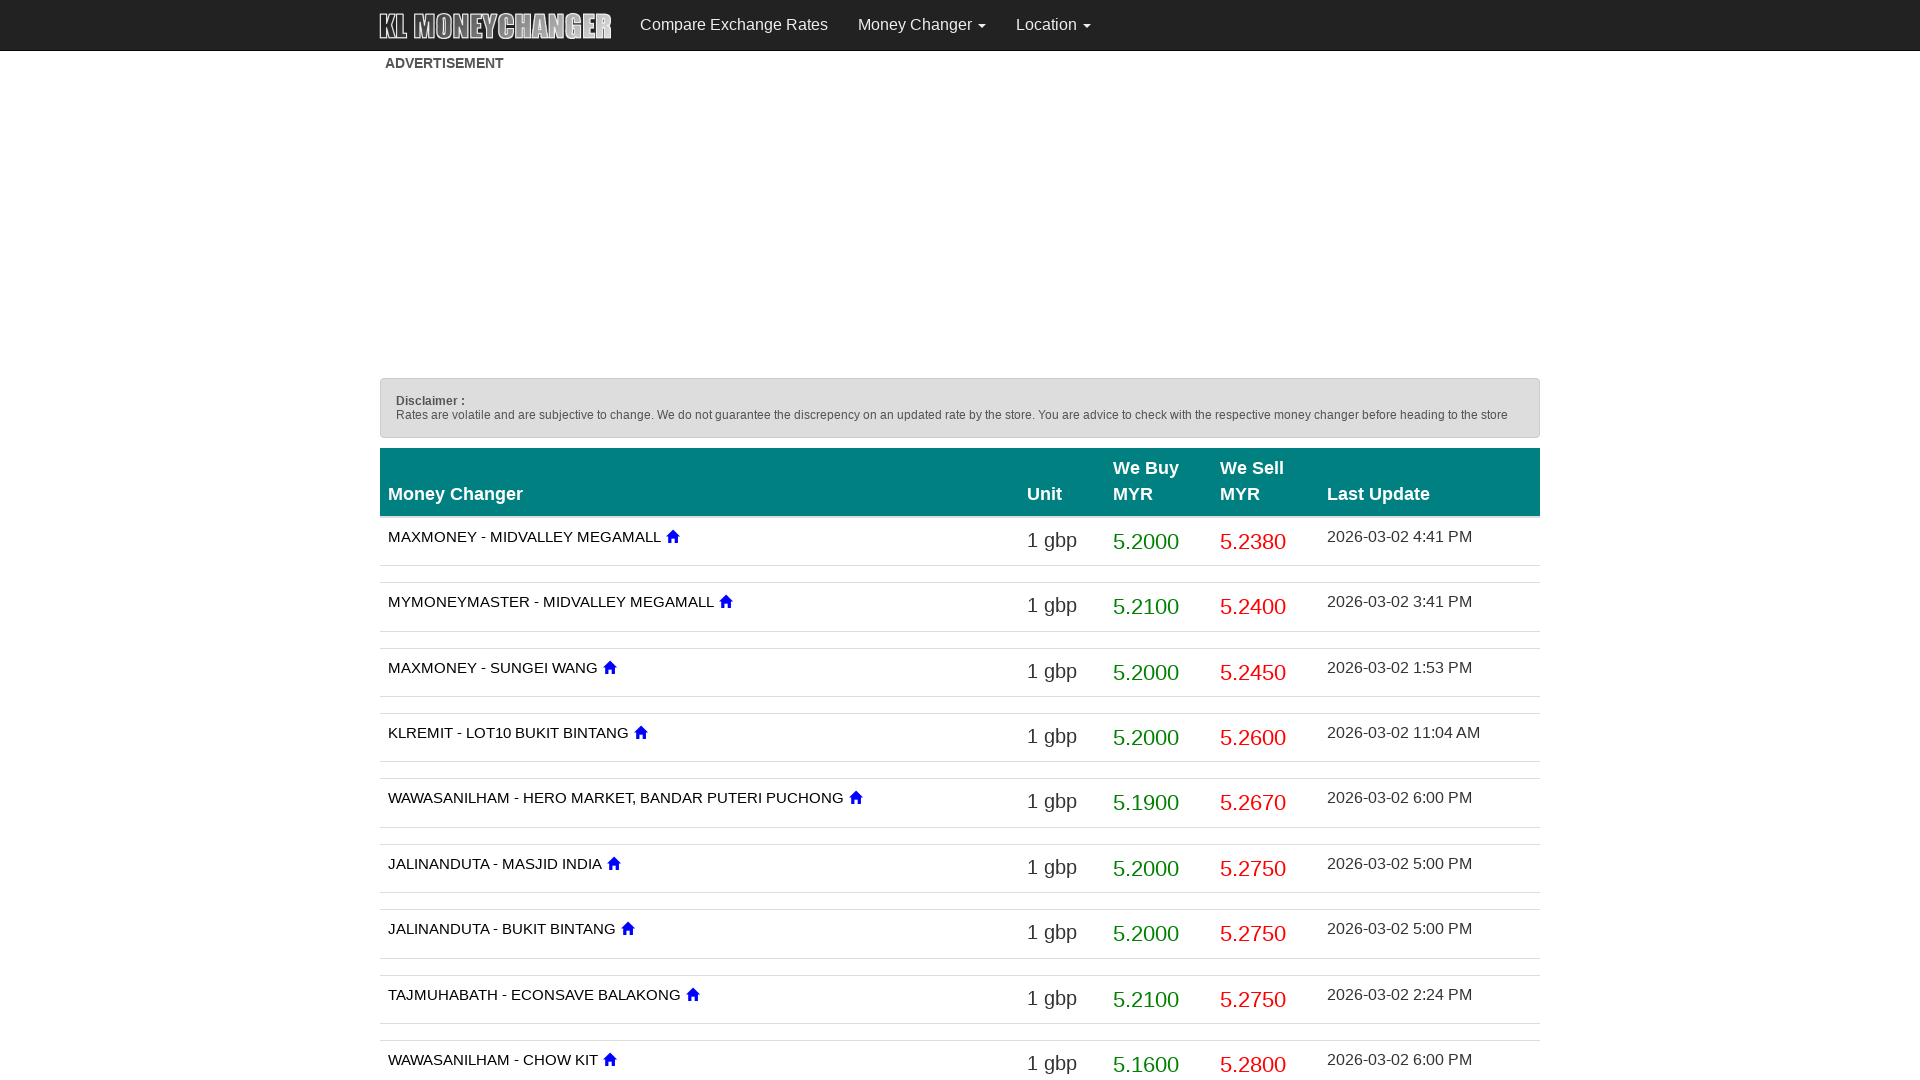

Waited for page content to load (networkidle)
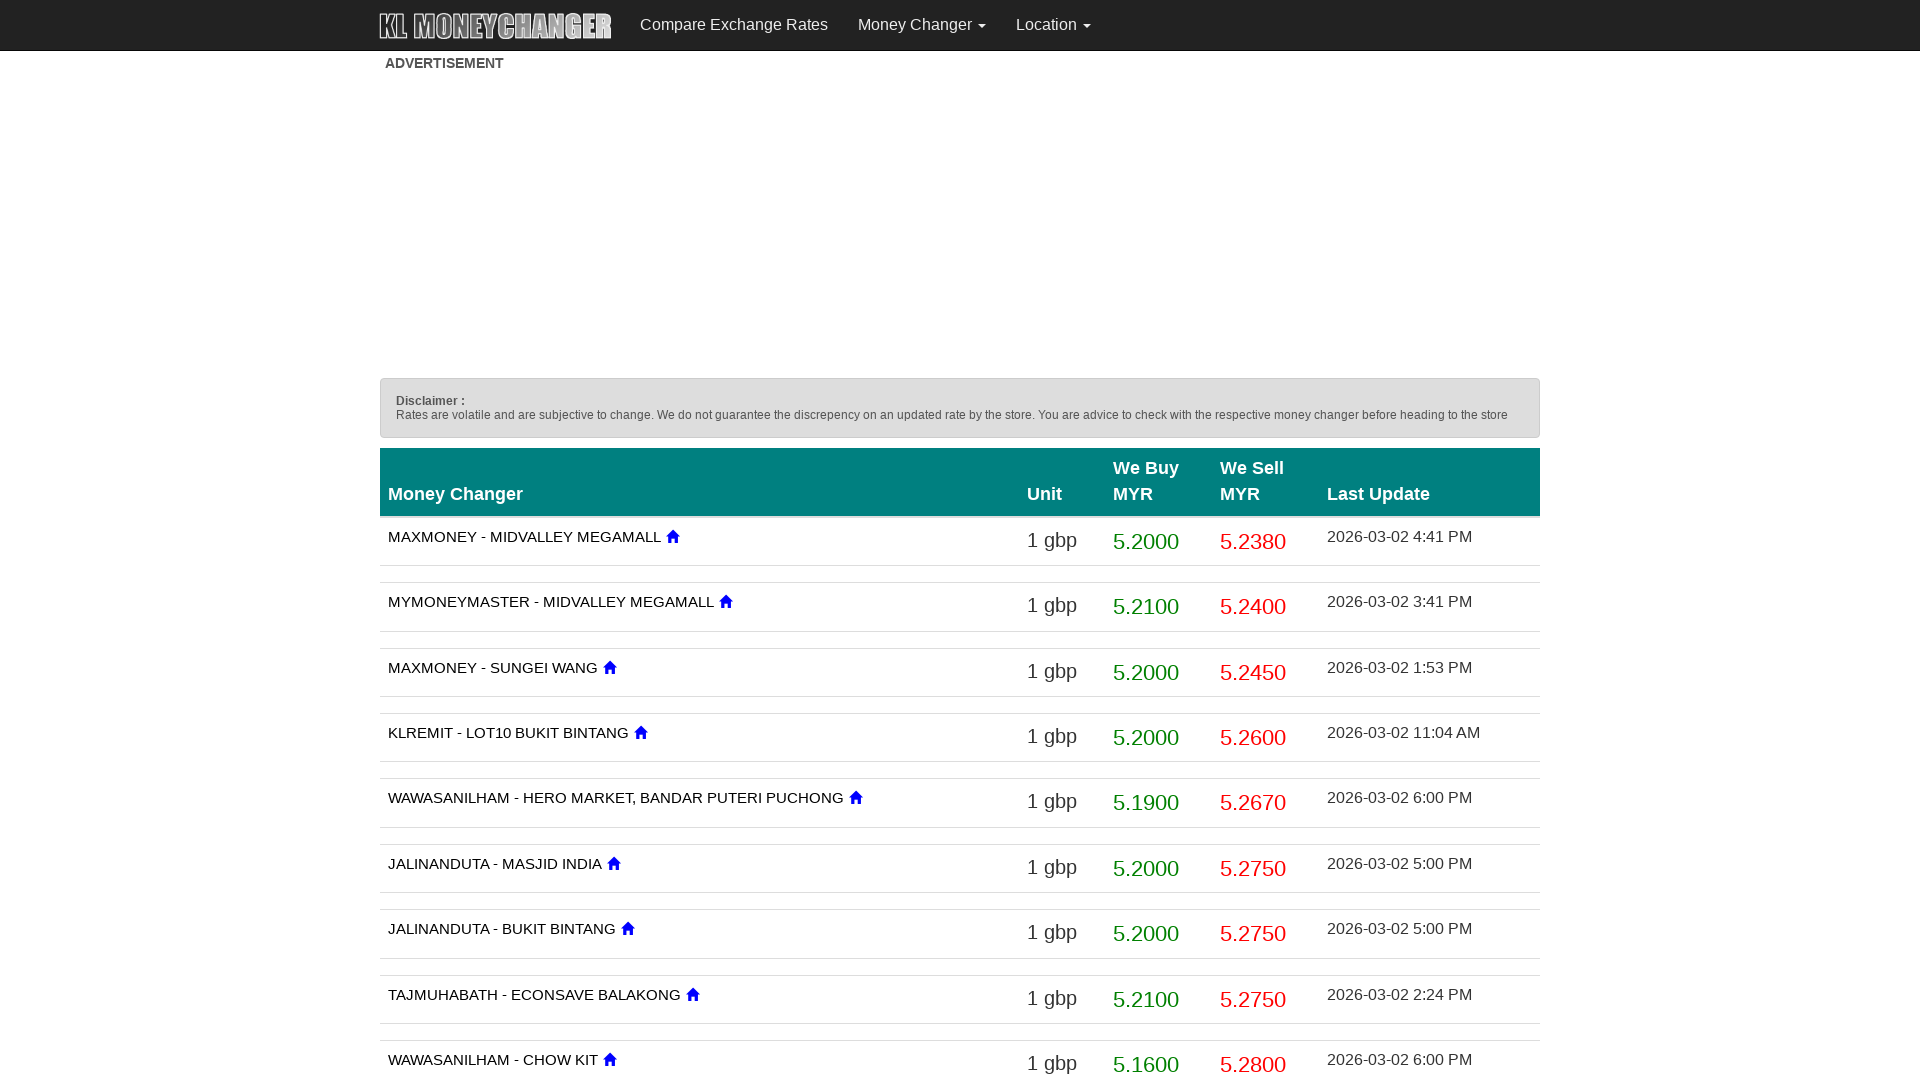

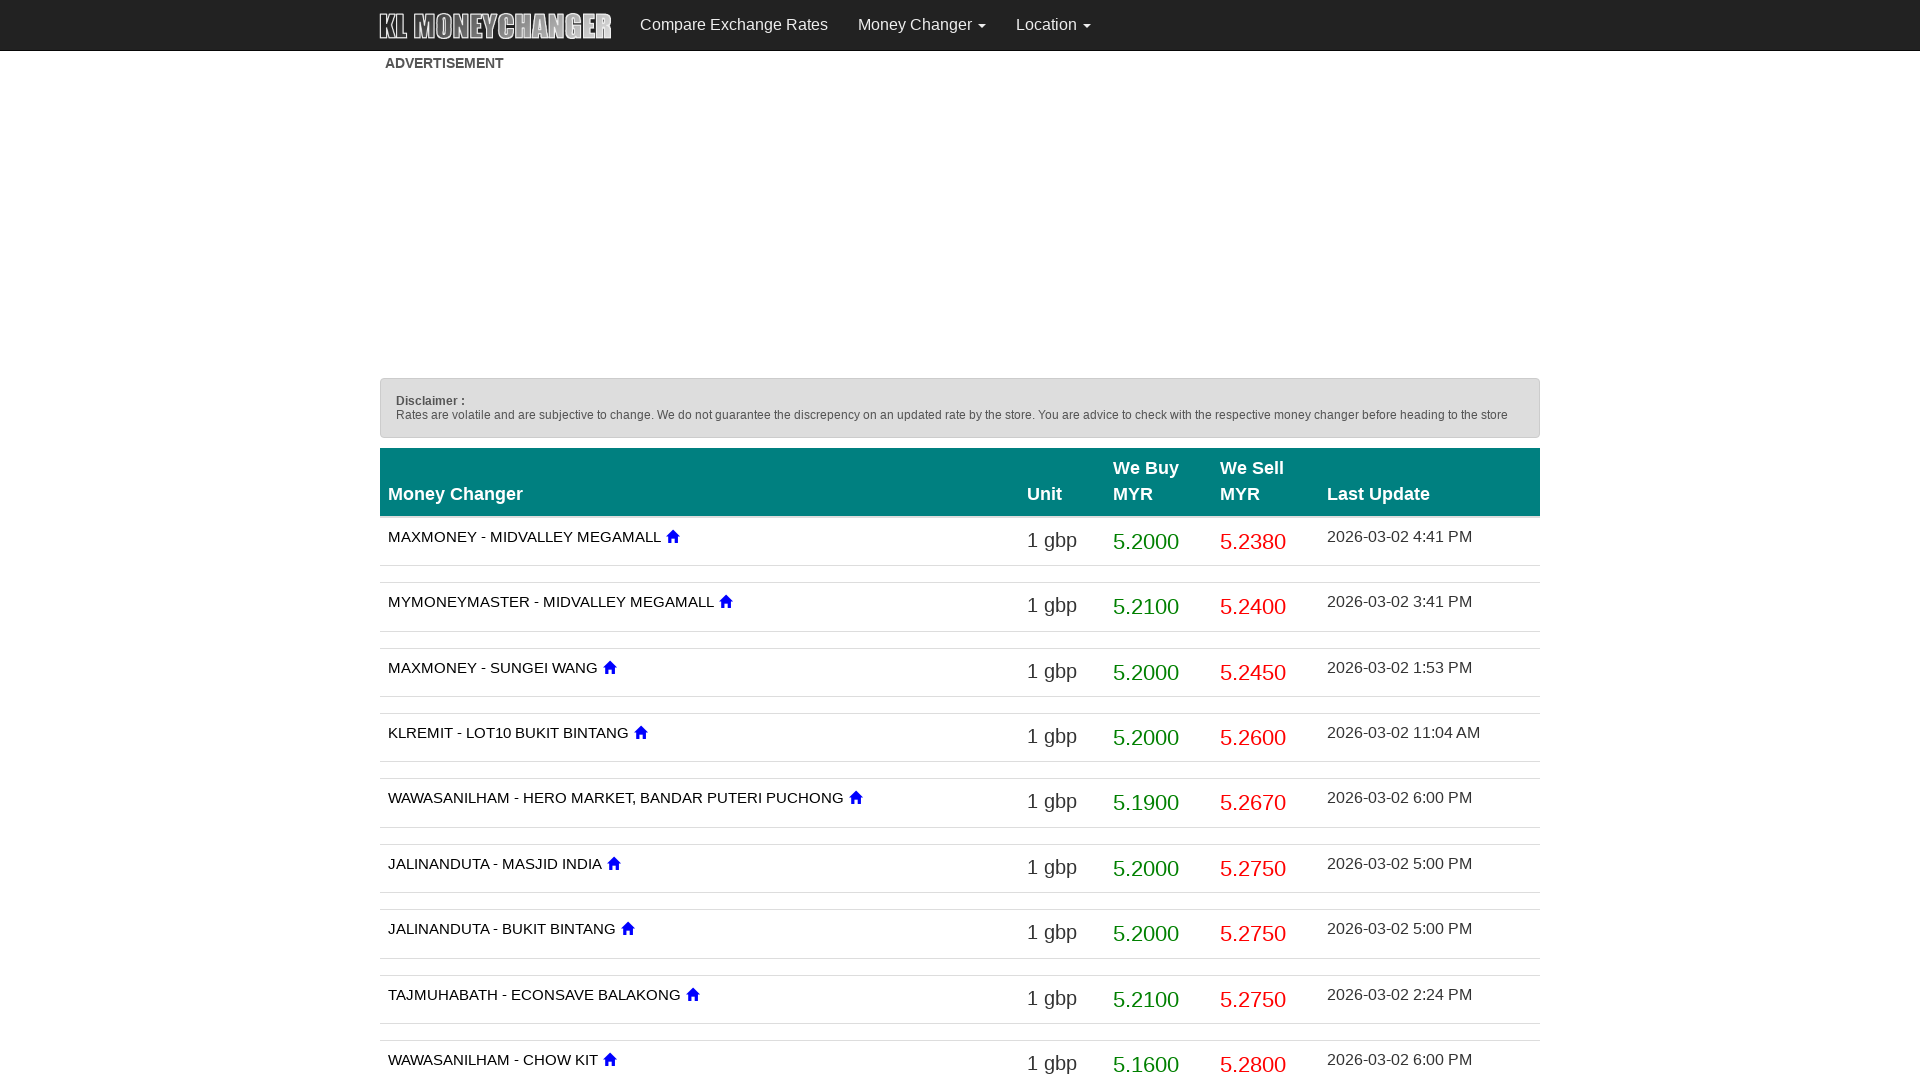